Tests that edits are saved when the input field loses focus (blur)

Starting URL: https://demo.playwright.dev/todomvc

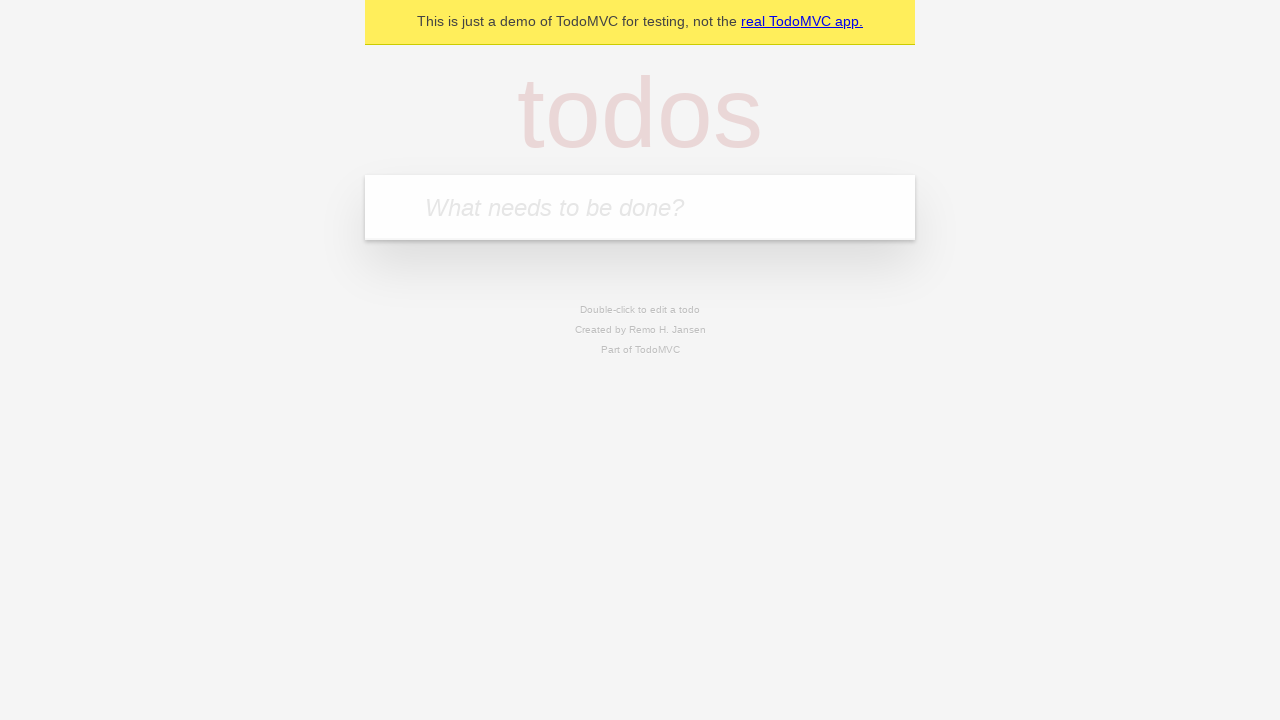

Filled first todo input with 'buy some cheese' on internal:attr=[placeholder="What needs to be done?"i]
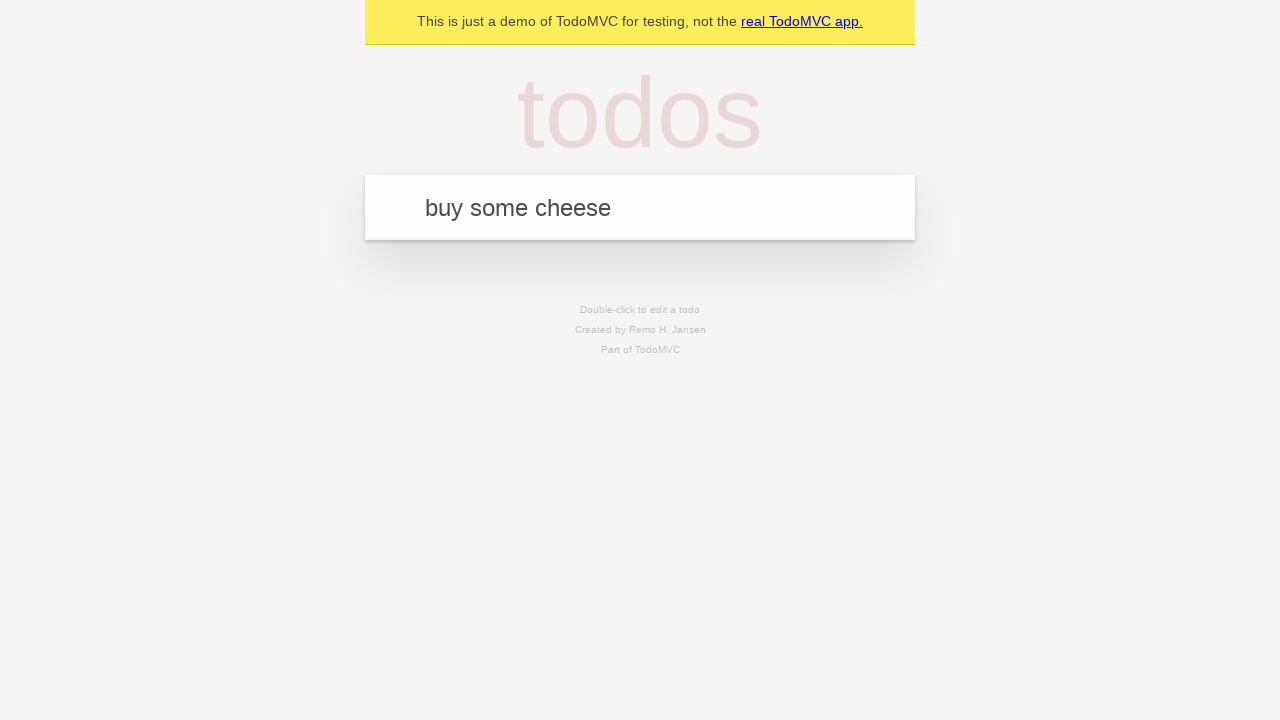

Pressed Enter to create first todo on internal:attr=[placeholder="What needs to be done?"i]
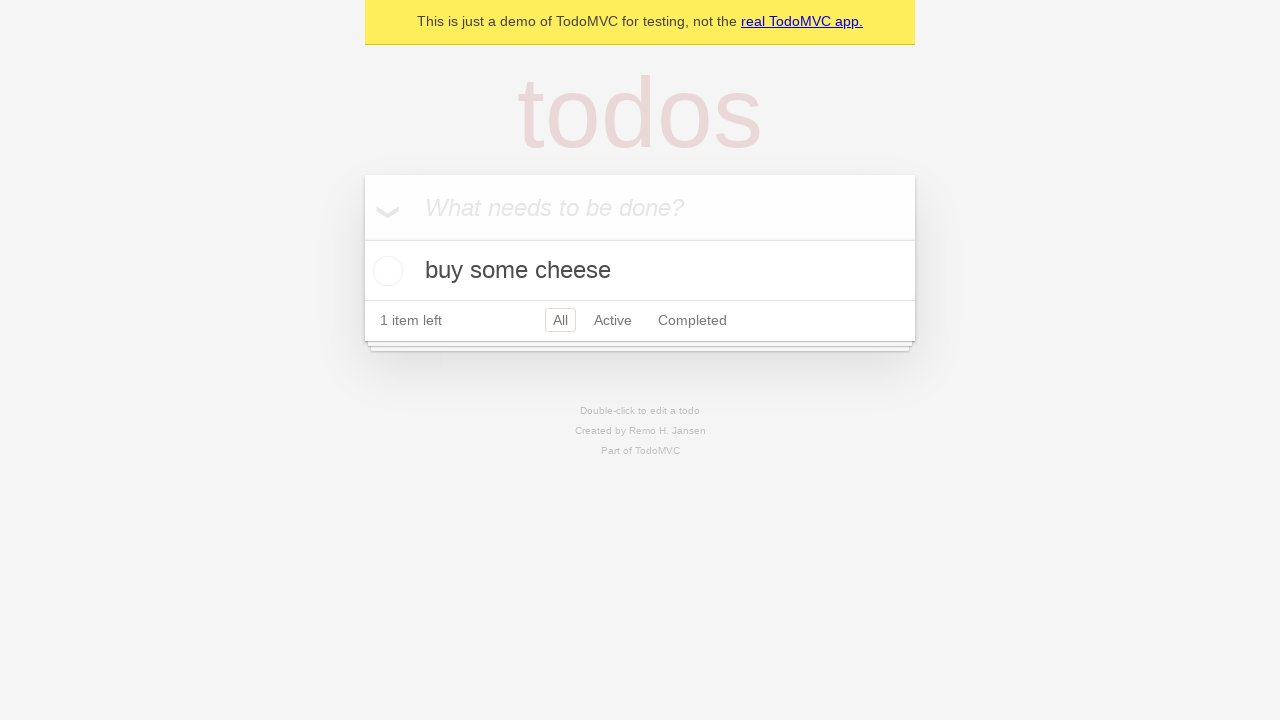

Filled second todo input with 'feed the cat' on internal:attr=[placeholder="What needs to be done?"i]
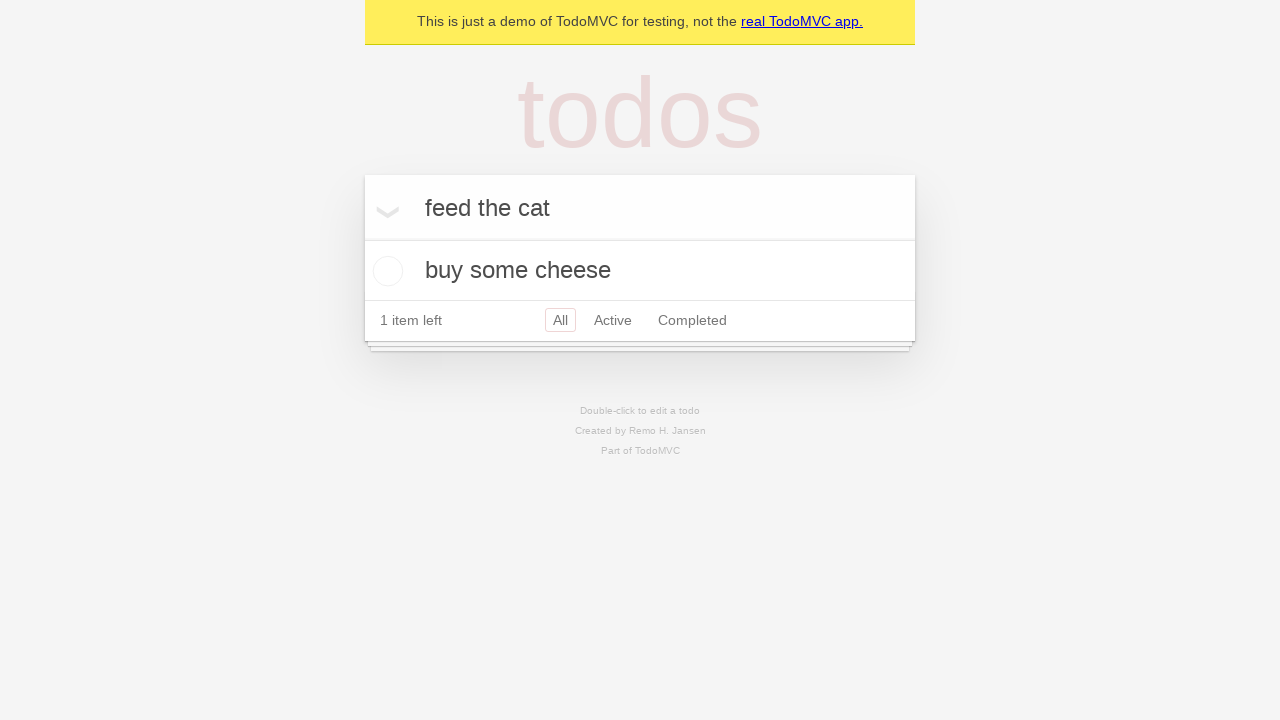

Pressed Enter to create second todo on internal:attr=[placeholder="What needs to be done?"i]
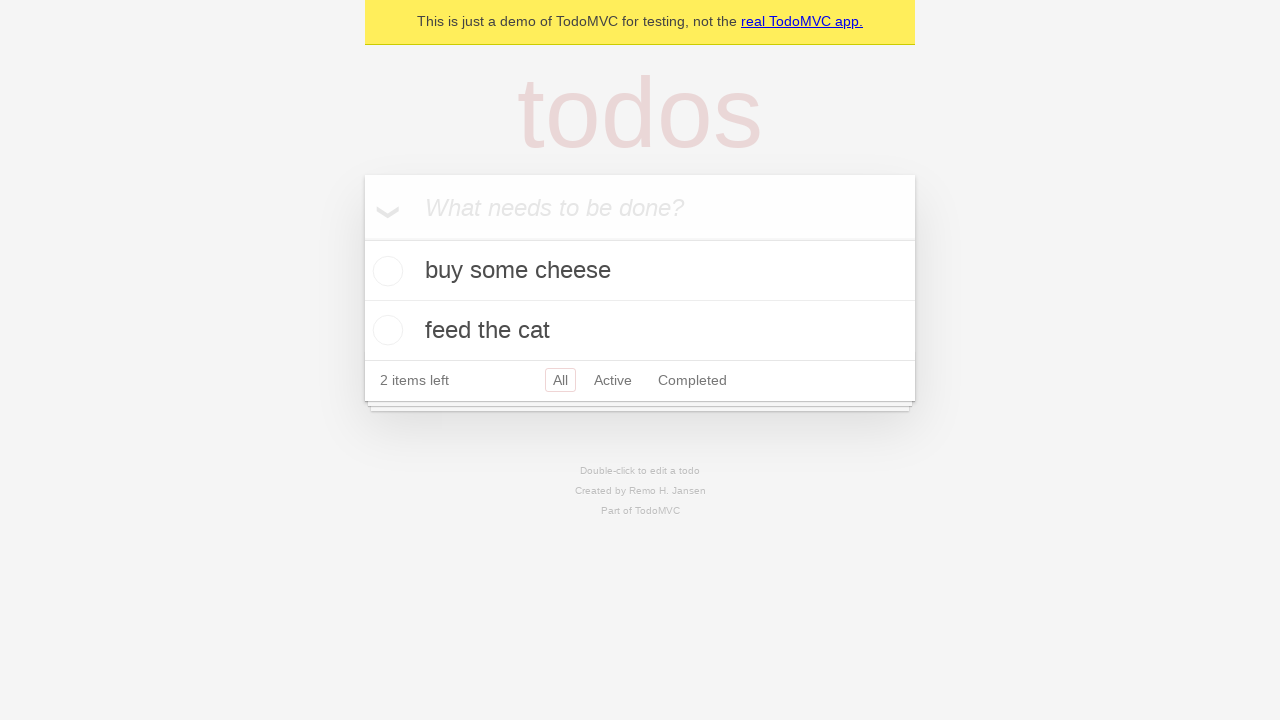

Filled third todo input with 'book a doctors appointment' on internal:attr=[placeholder="What needs to be done?"i]
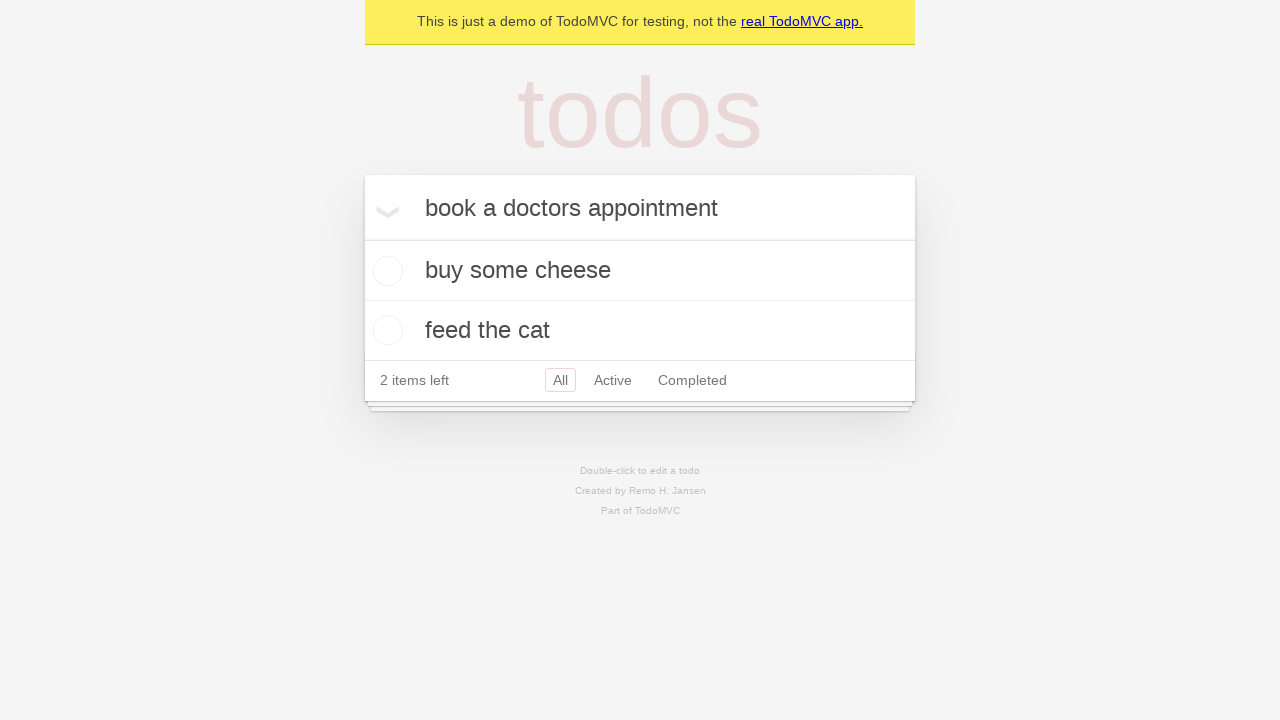

Pressed Enter to create third todo on internal:attr=[placeholder="What needs to be done?"i]
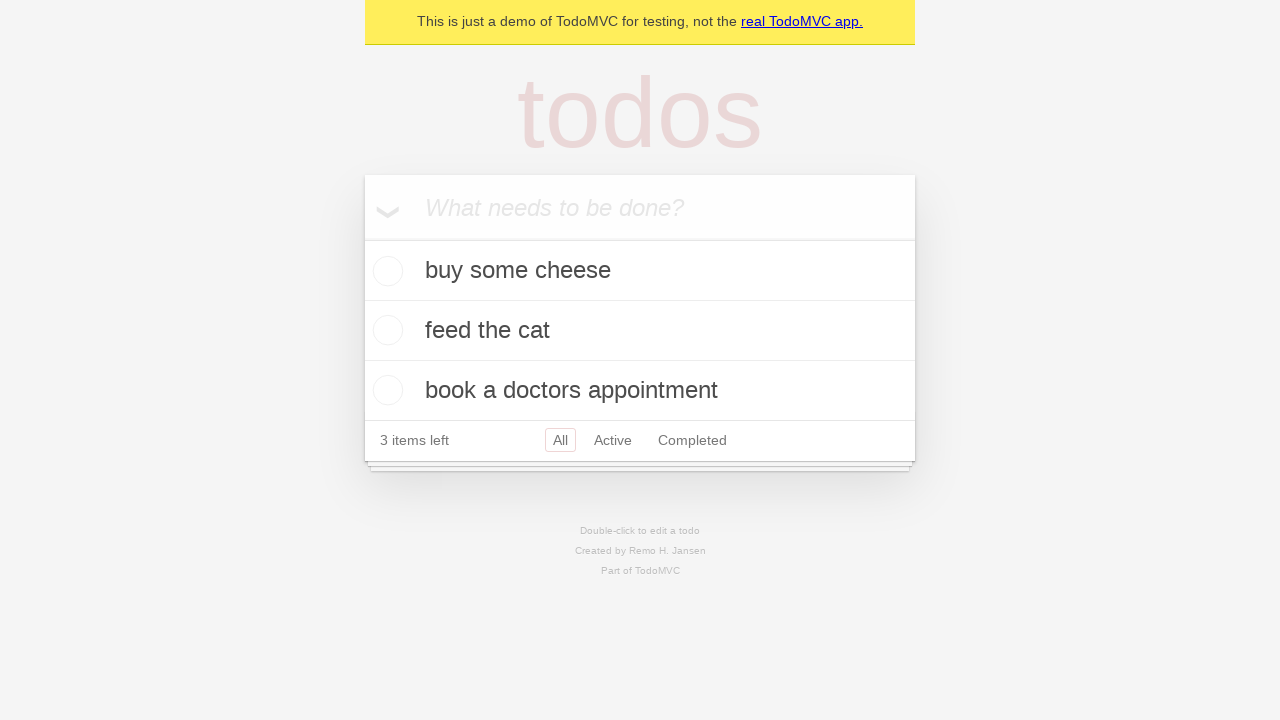

Double-clicked second todo item to enter edit mode at (640, 331) on internal:testid=[data-testid="todo-item"s] >> nth=1
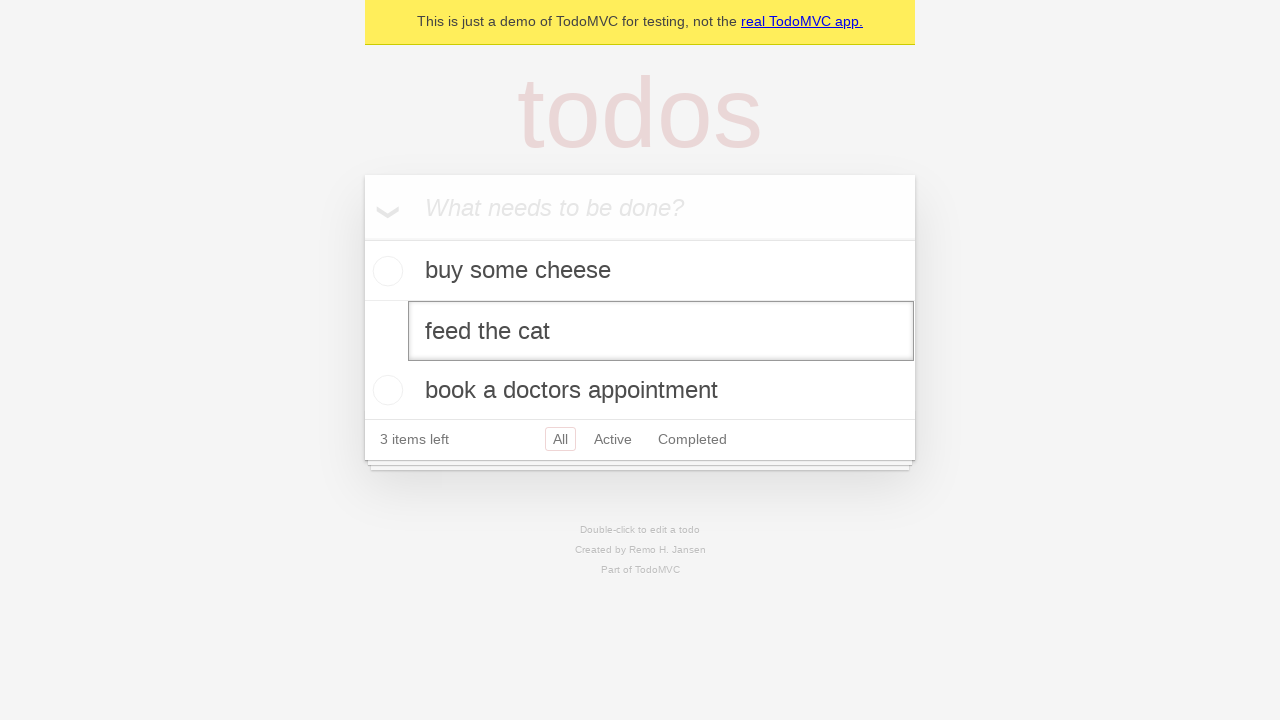

Filled edit textbox with 'buy some sausages' on internal:testid=[data-testid="todo-item"s] >> nth=1 >> internal:role=textbox[nam
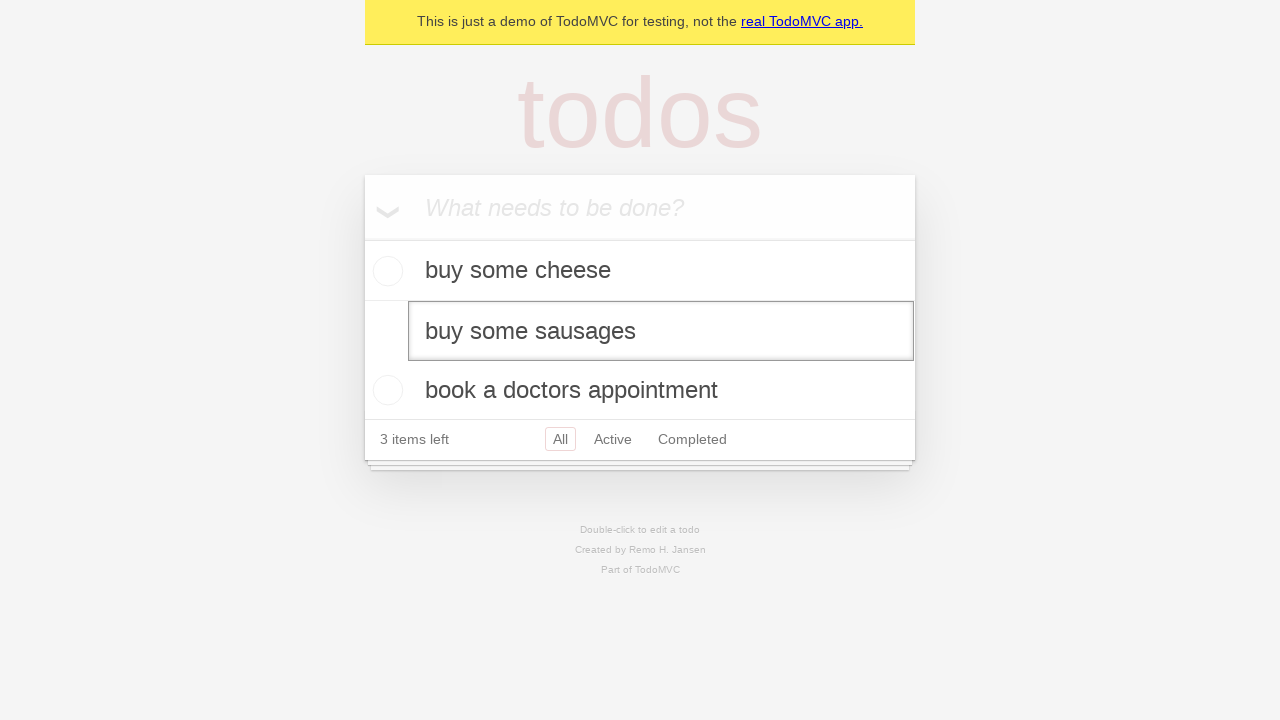

Triggered blur event on edit textbox to save changes
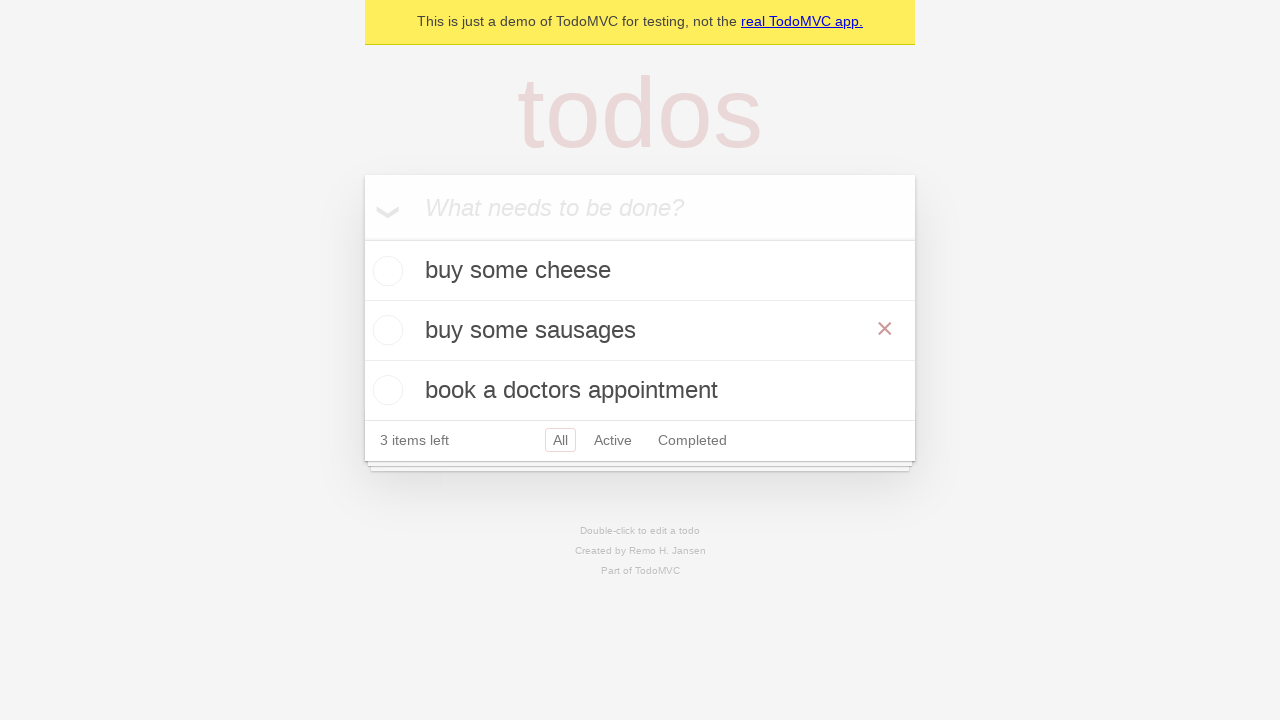

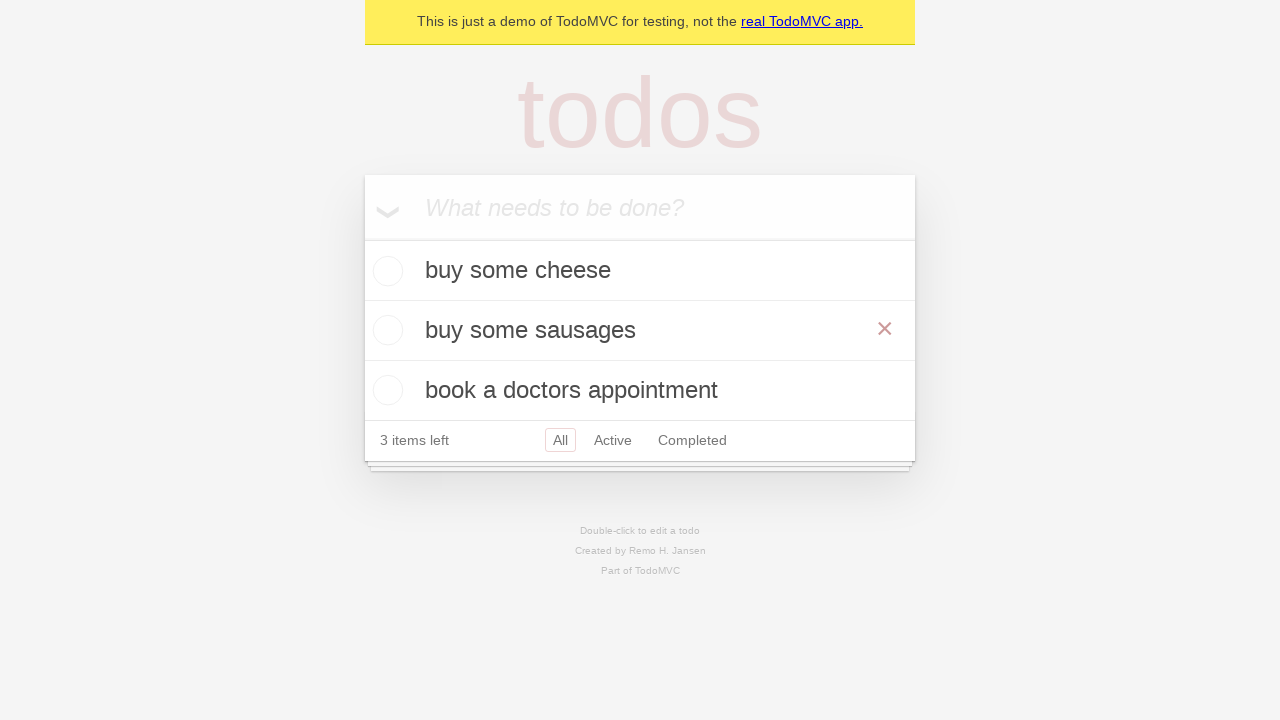